Tests a simple form submission by filling in first name, last name, city, and country fields, then clicking the submit button.

Starting URL: http://suninjuly.github.io/simple_form_find_task.html

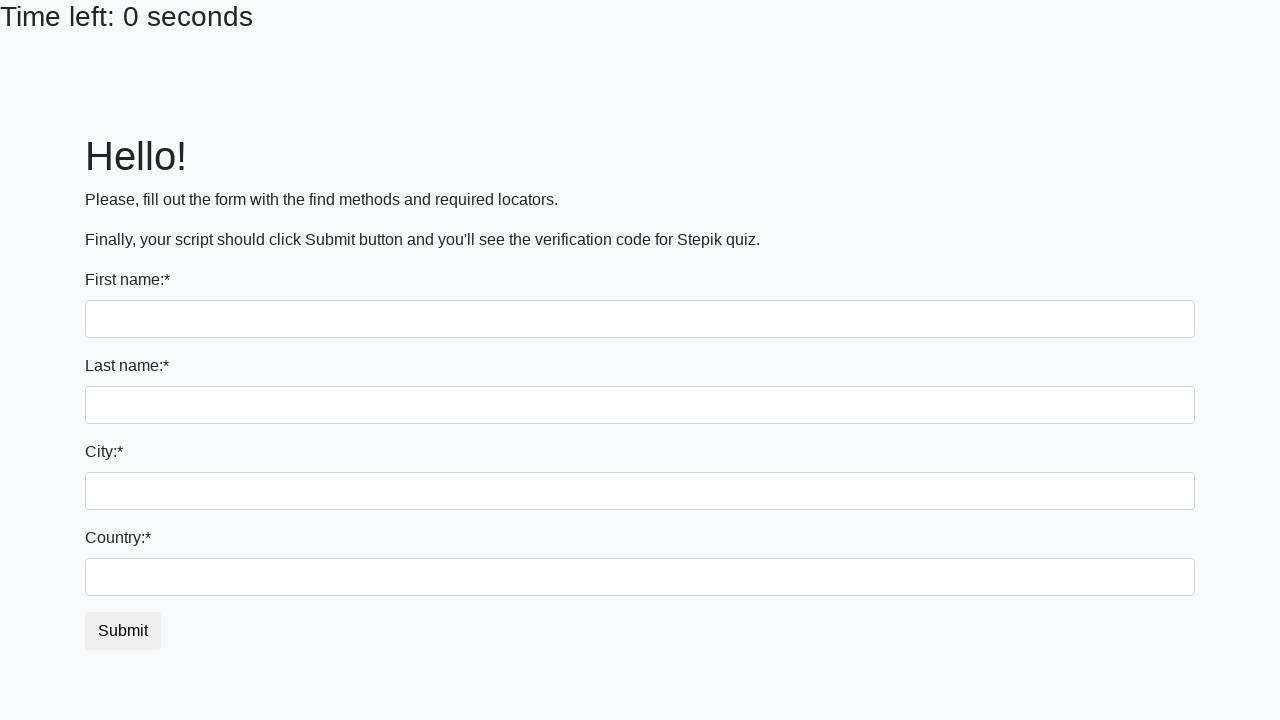

Filled first name field with 'Ivan' on input[name='first_name']
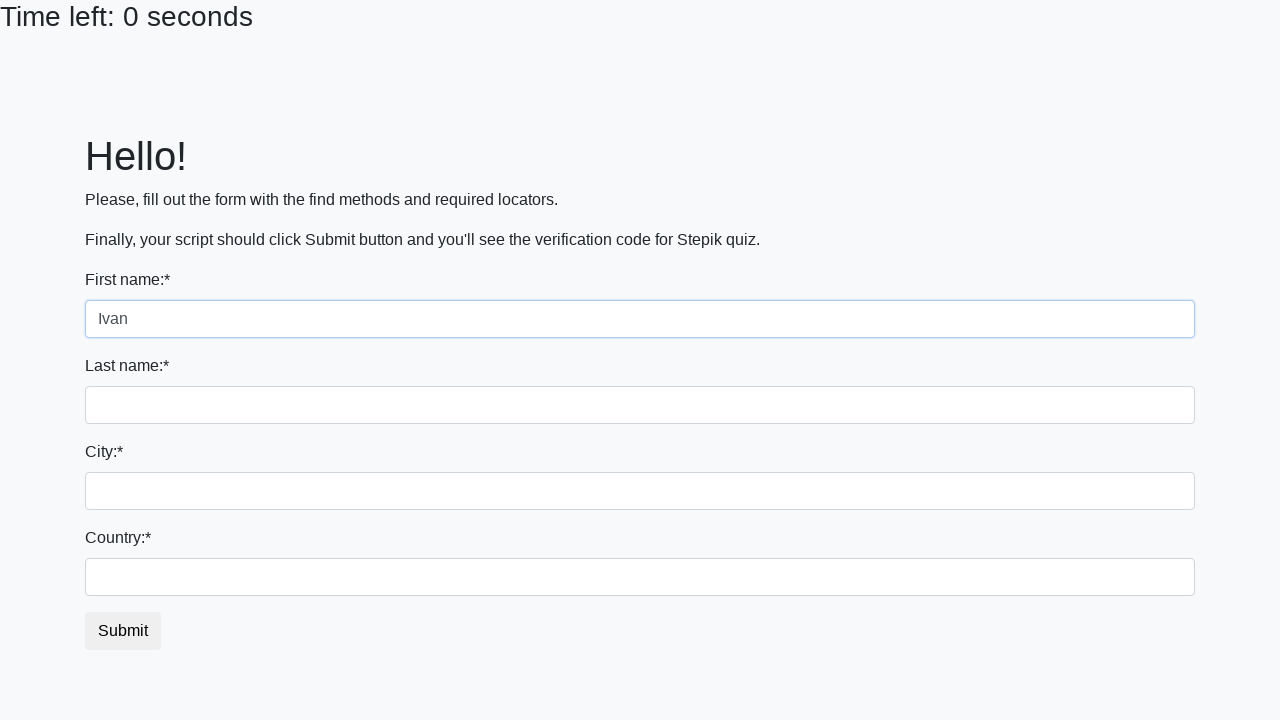

Filled last name field with 'Petrov' on input[name='last_name']
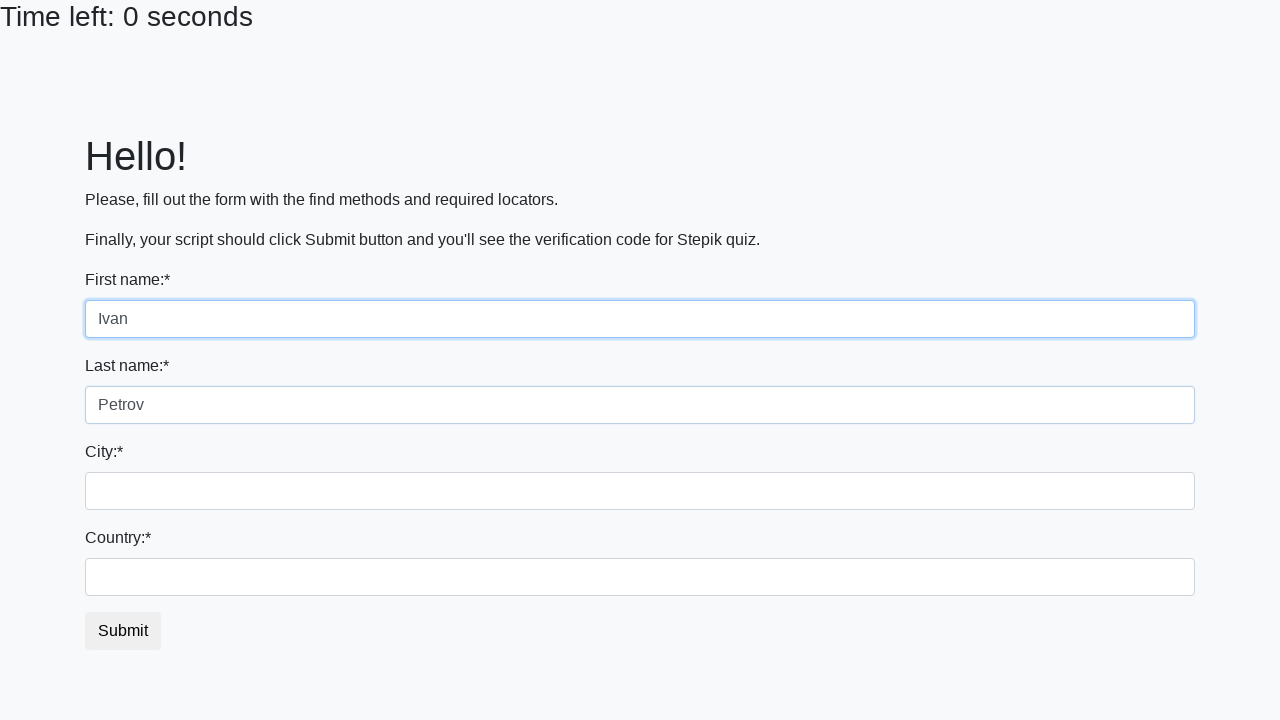

Filled city field with 'Smolensk' on input.form-control
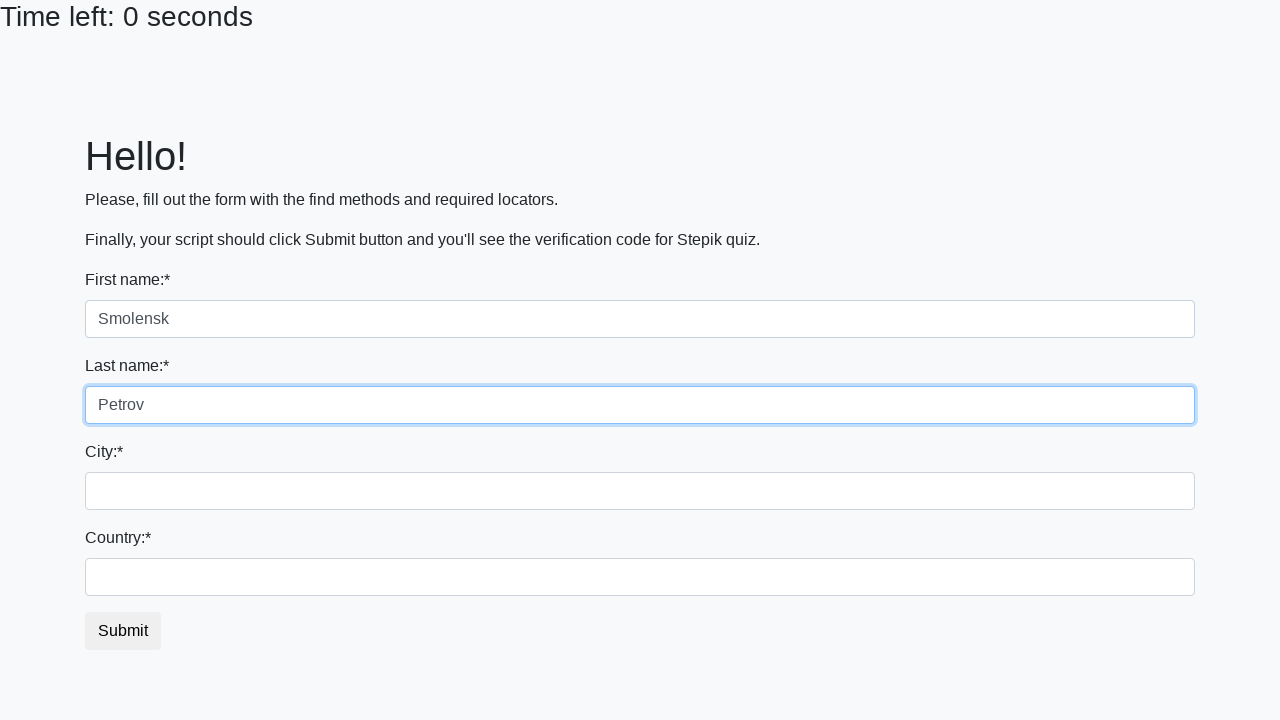

Filled country field with 'Russia' on #country
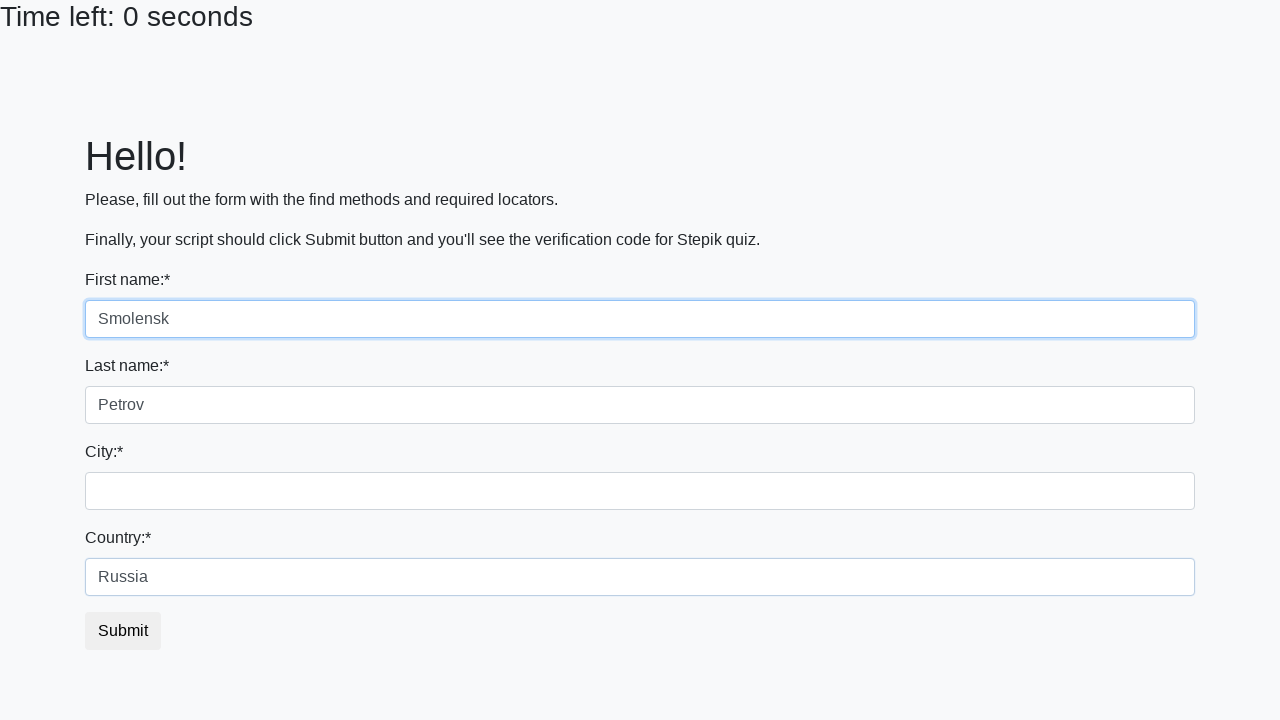

Clicked submit button to submit the form at (123, 631) on button.btn
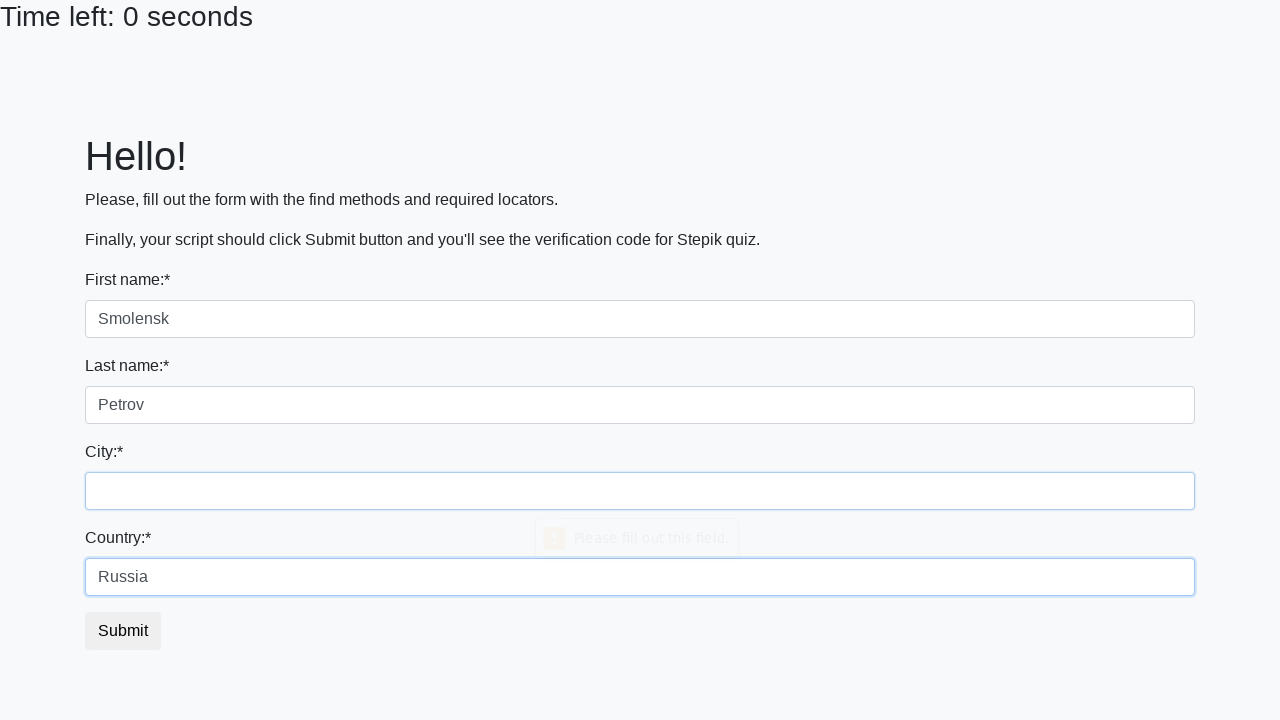

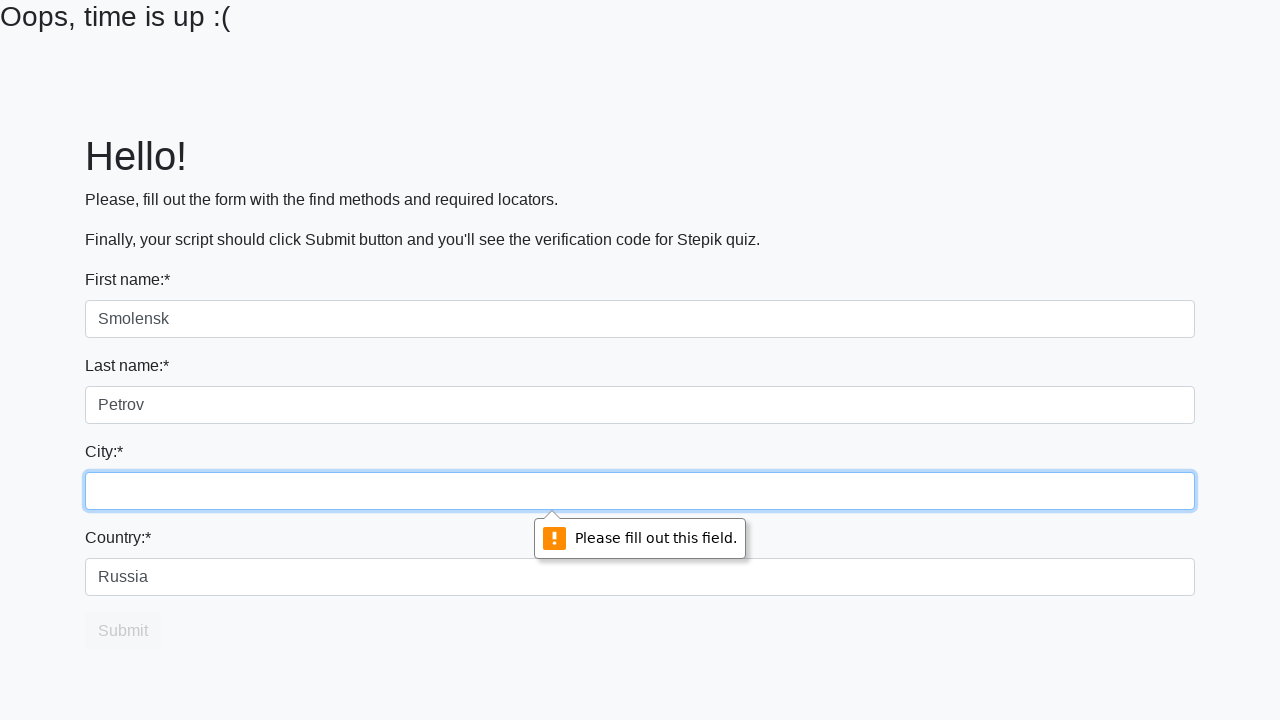